Tests blog search functionality with a query that should return no results, verifying that a "no results found" message is displayed

Starting URL: https://blogdoagi.com.br/

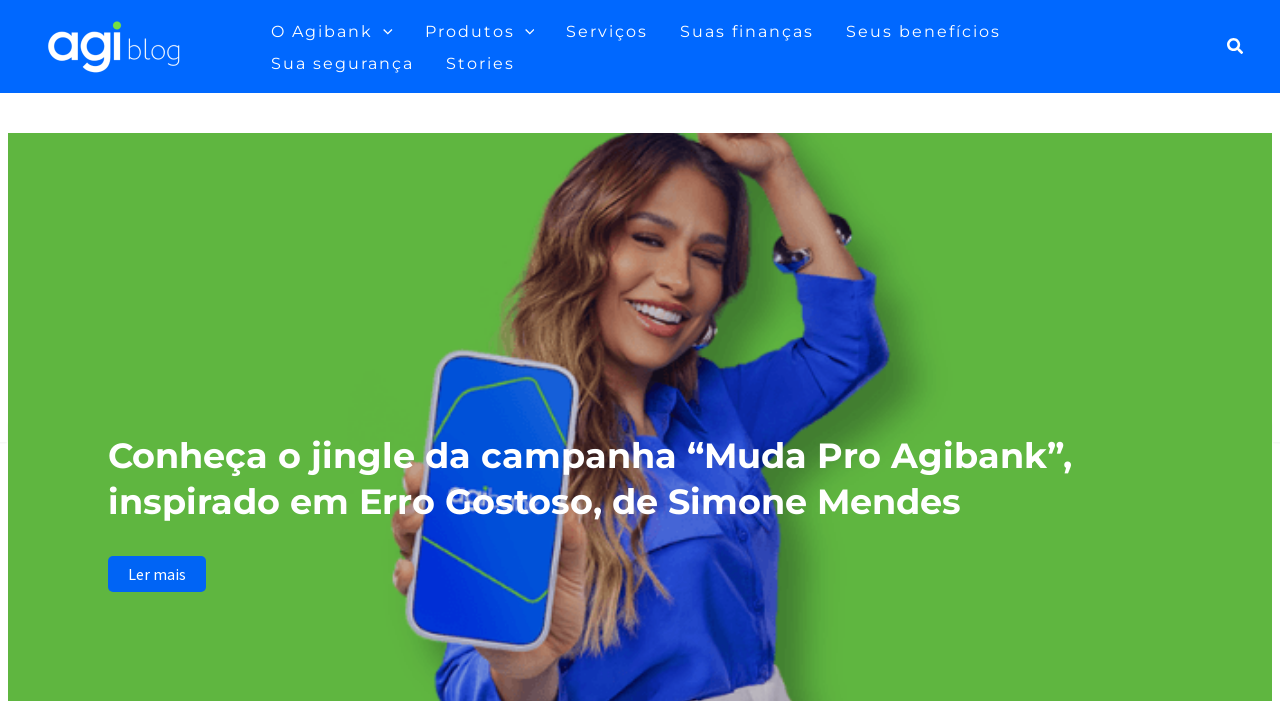

Scrolled to bottom of page to ensure content is rendered
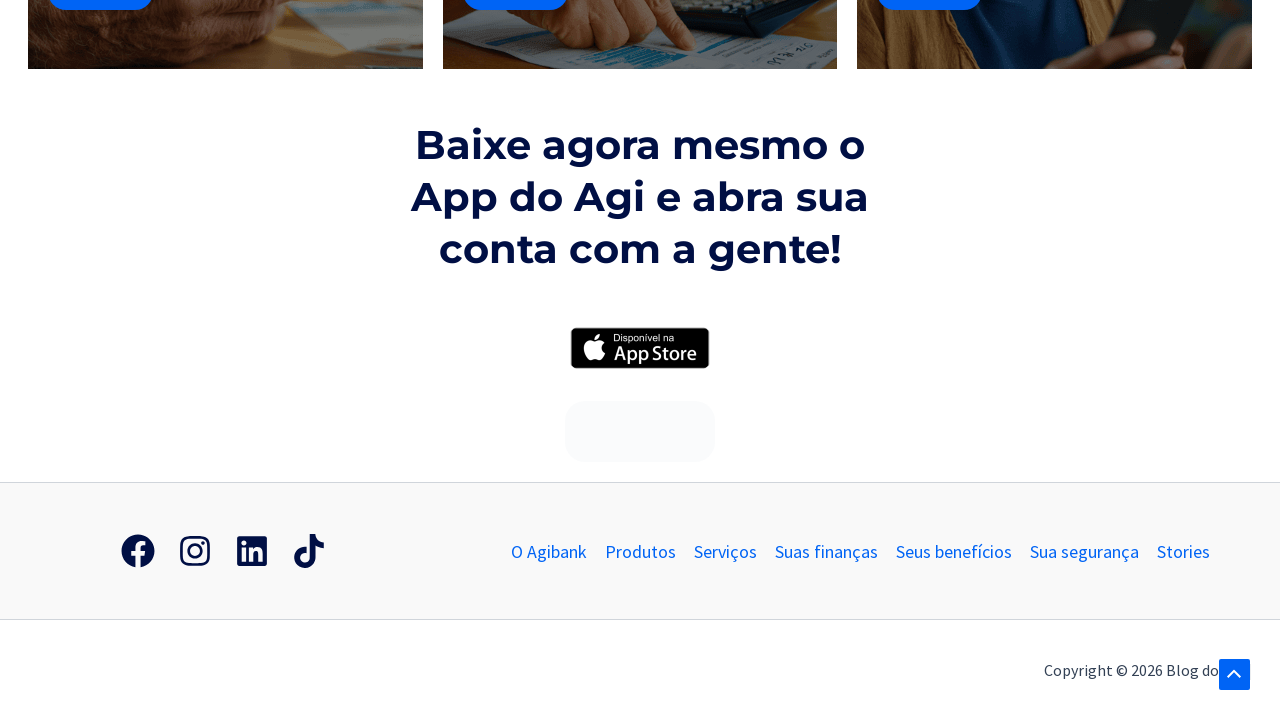

Waited for glider track content to load
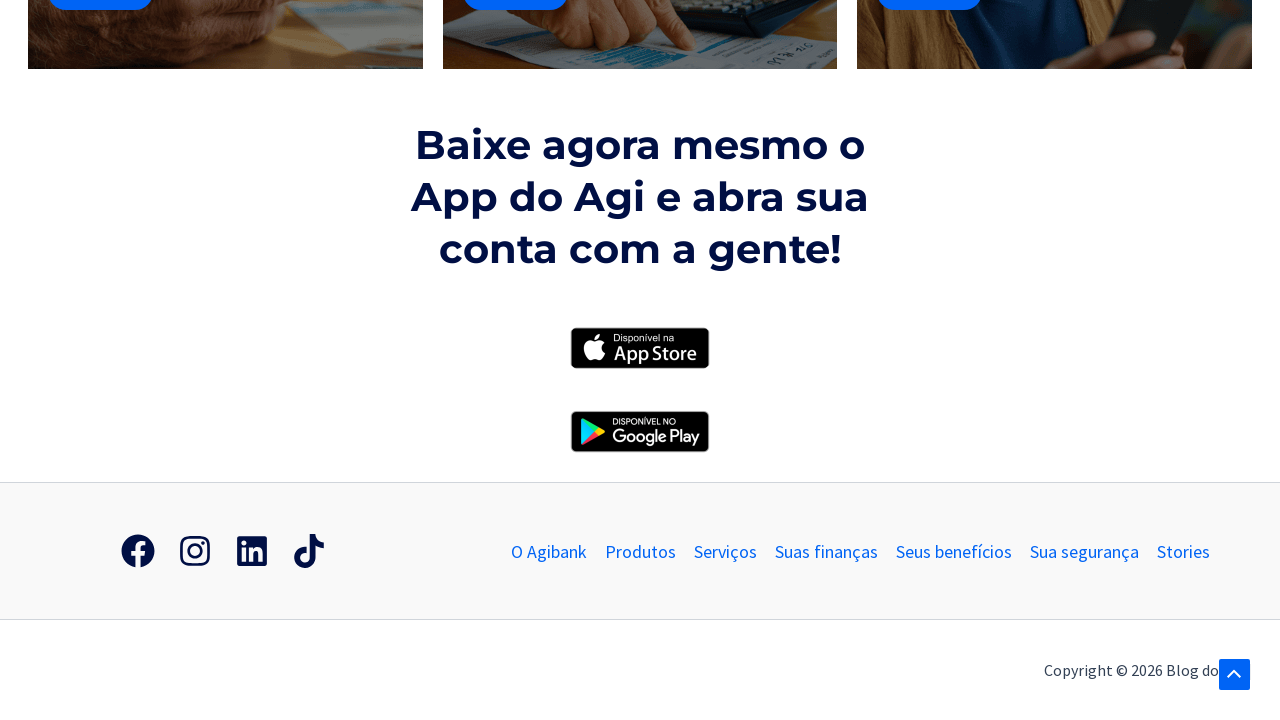

Waited 2 seconds for page to stabilize
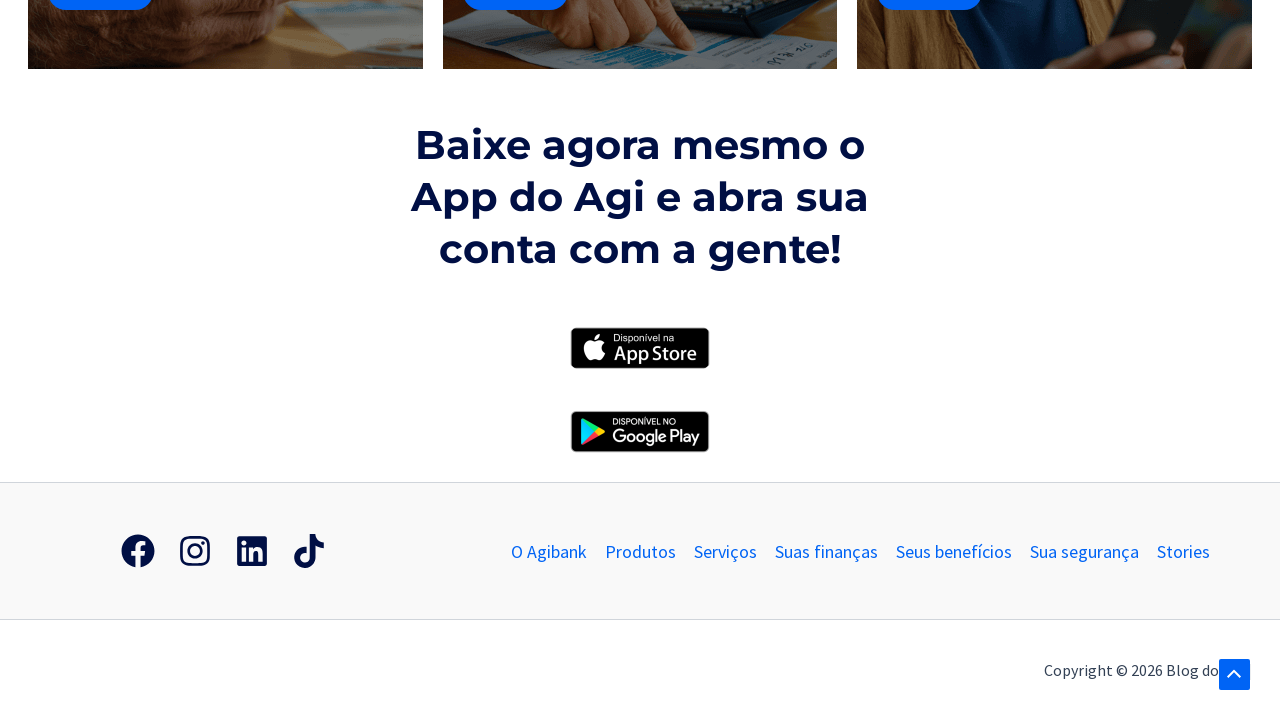

Scrolled back to top of page
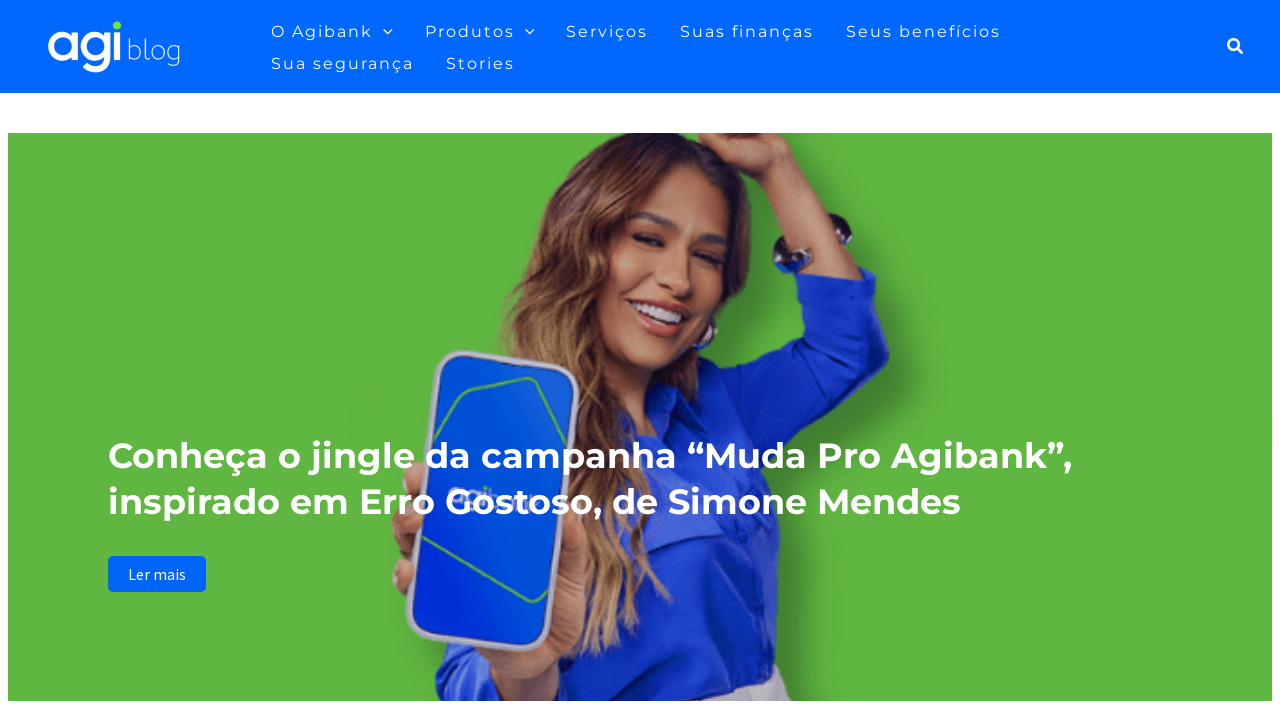

Verified glider track content is still present after scrolling
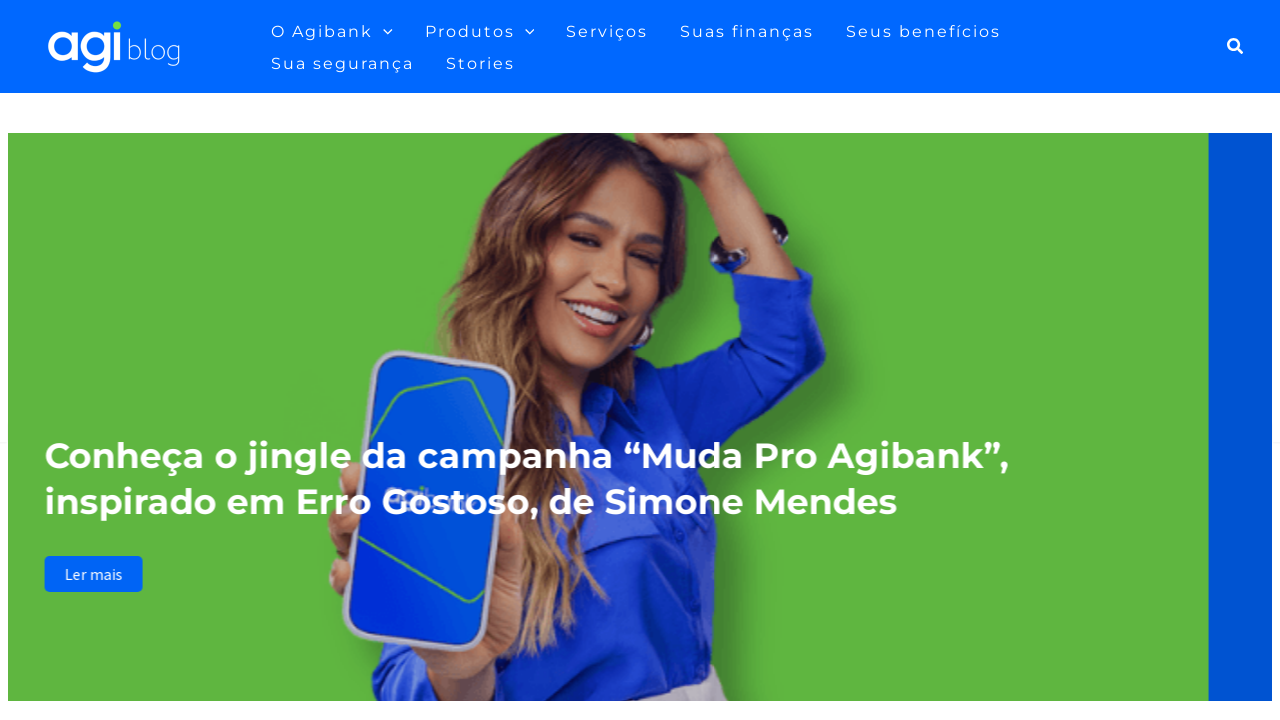

Clicked on search icon to open search box at (1236, 46) on xpath=//a[@class='slide-search astra-search-icon']
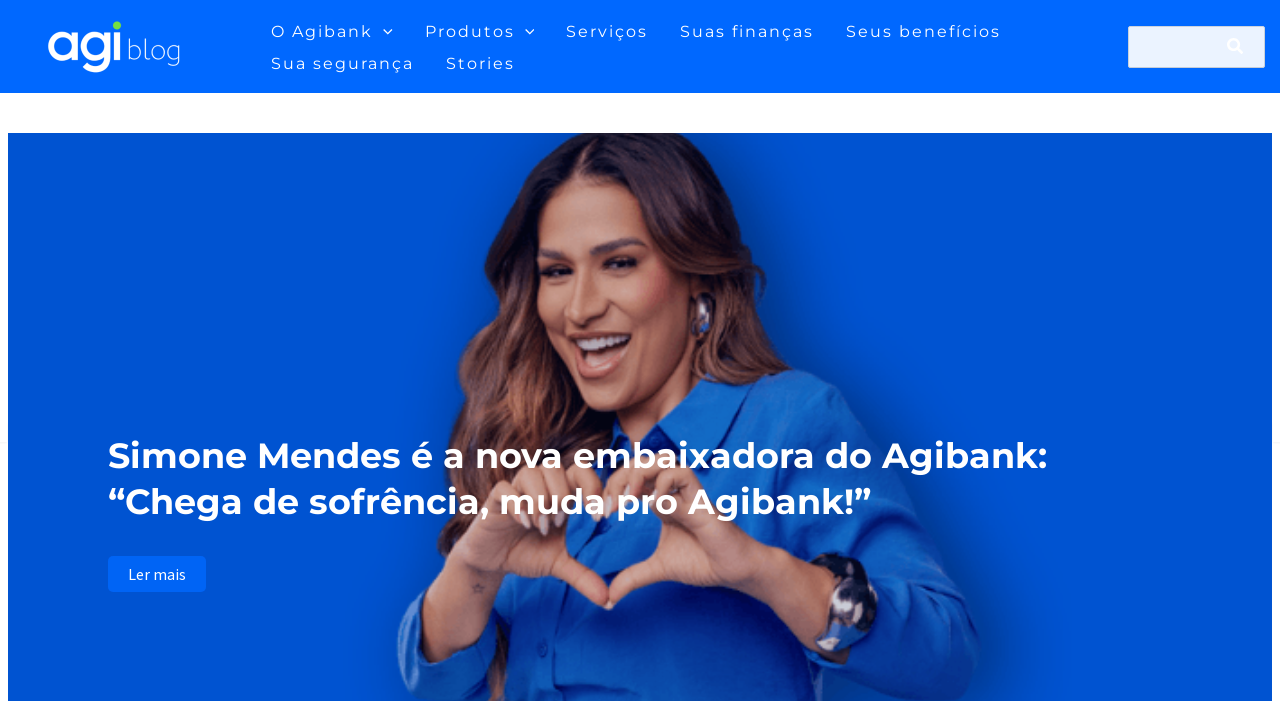

Clicked on search field to focus it at (1146, 46) on xpath=//input[@id='search-field']
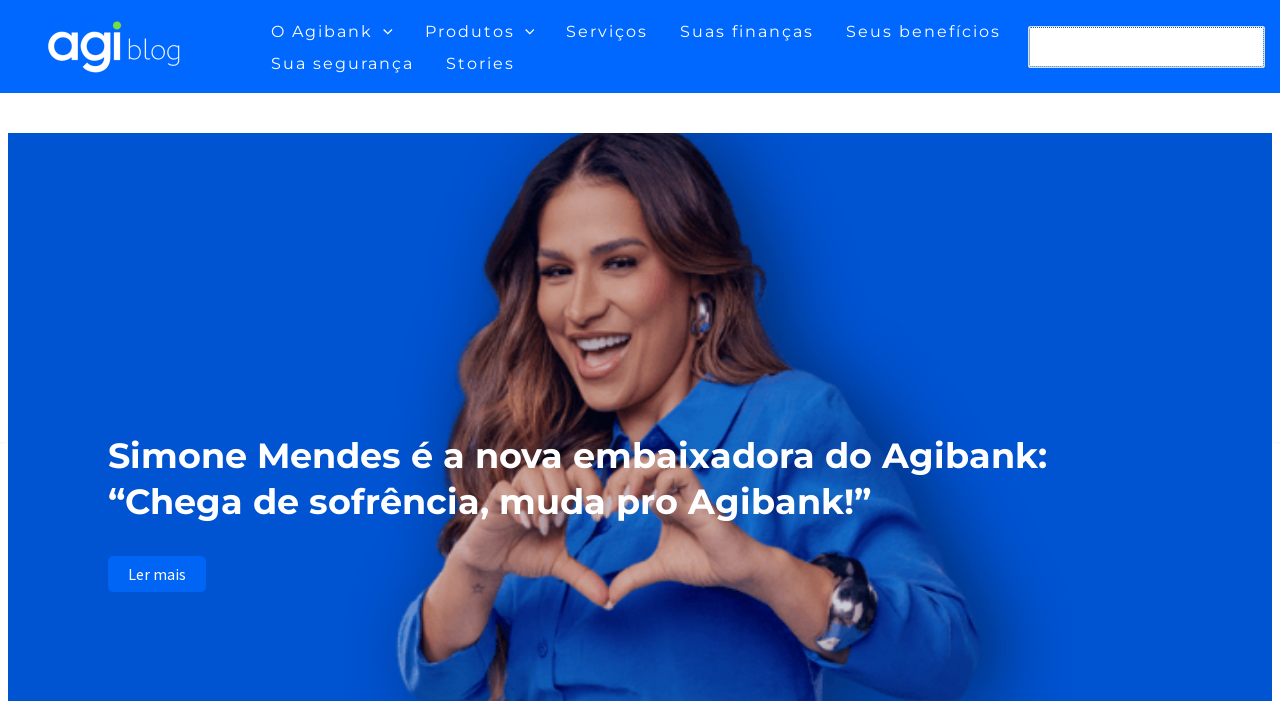

Filled search field with non-existent term 'termoInexistente123456' on //input[@id='search-field']
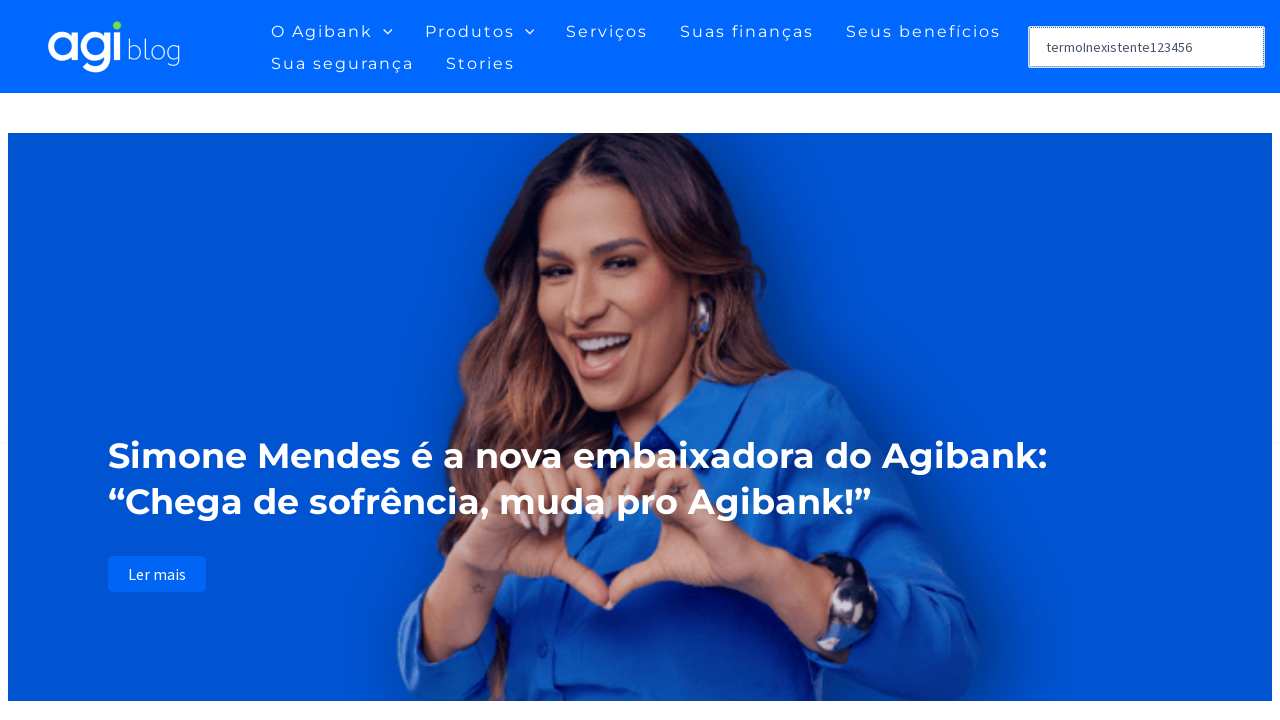

Pressed Enter to submit search query on //input[@id='search-field']
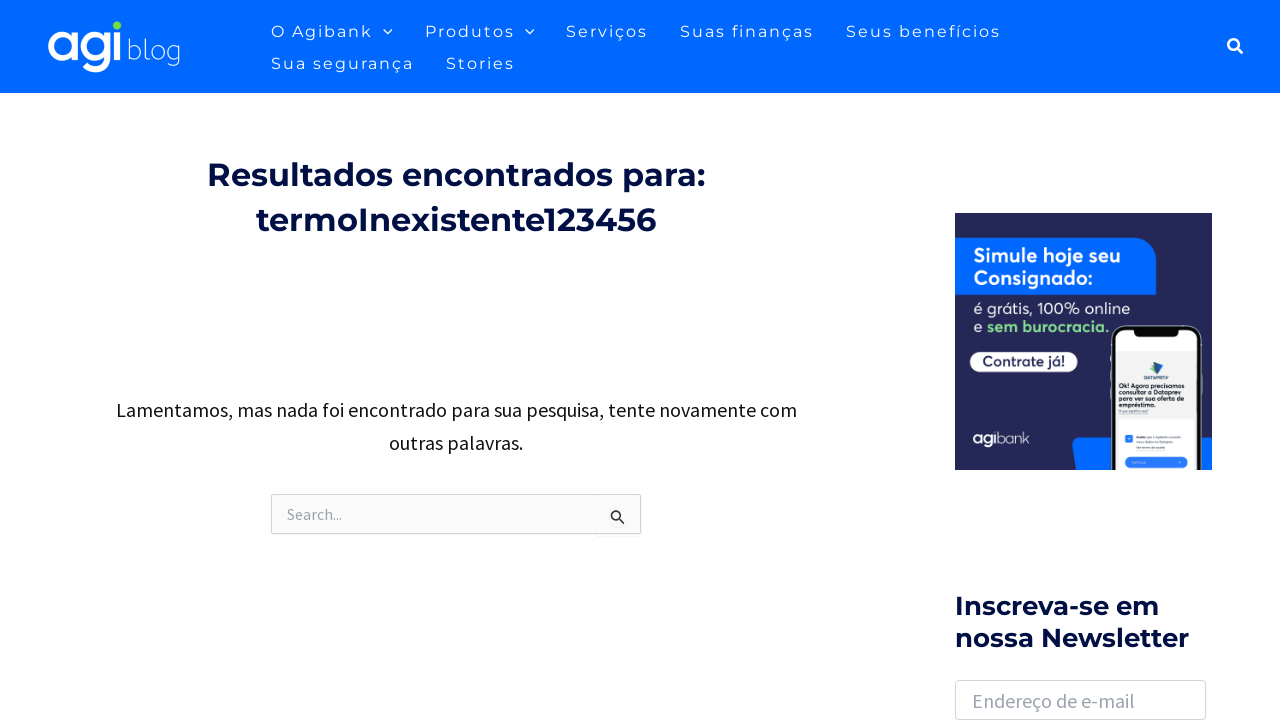

Verified 'no results found' message is displayed
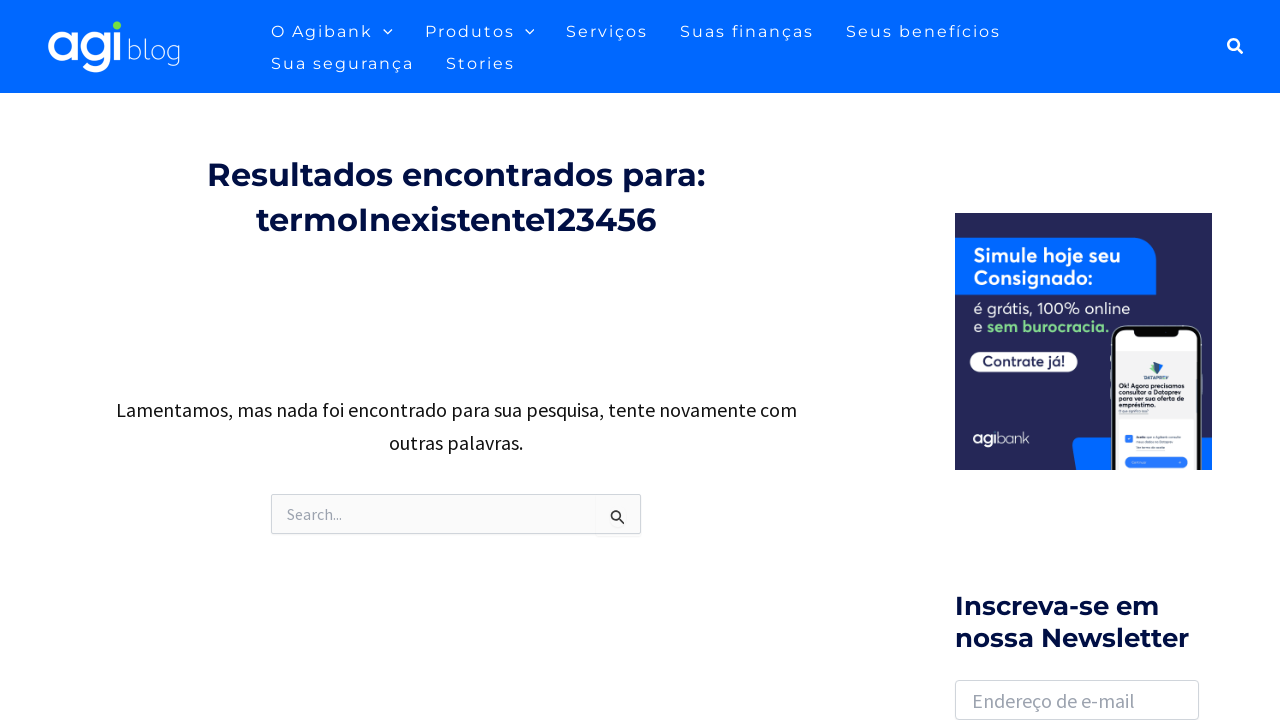

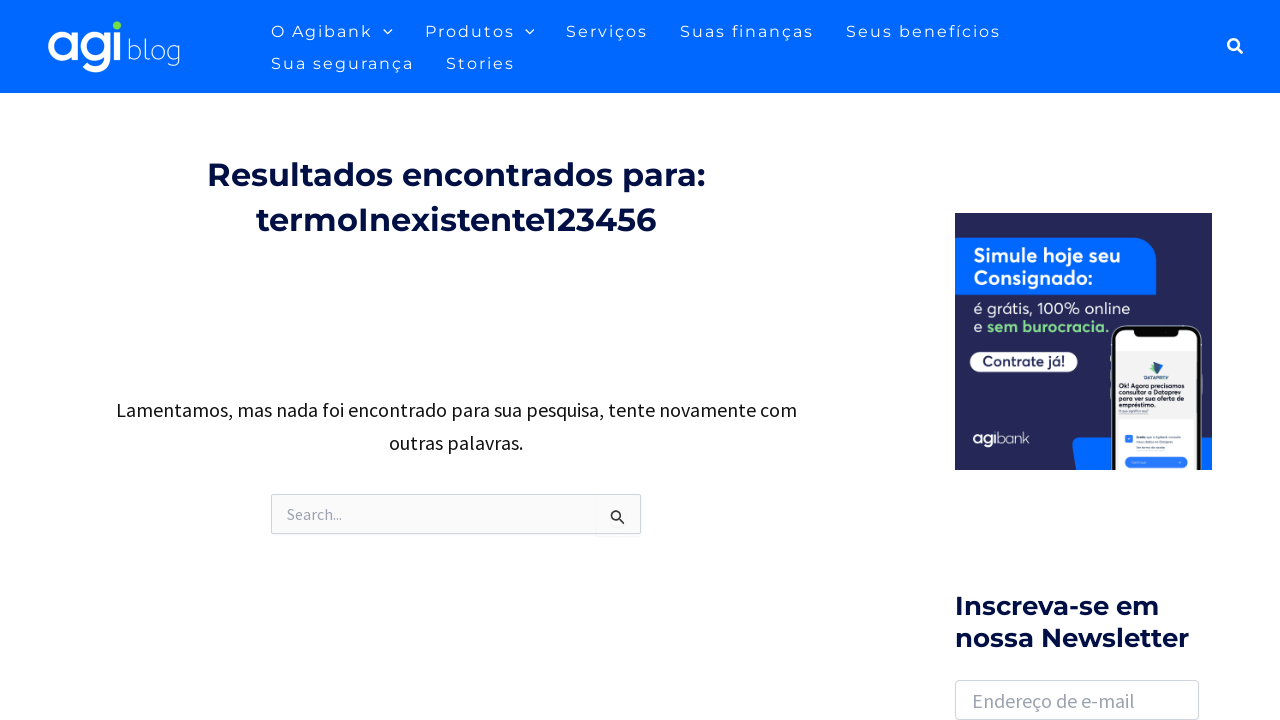